Tests dynamic content loading by clicking a button that triggers timed text display and verifying the message appears

Starting URL: http://seleniumpractise.blogspot.com/2016/08/how-to-use-explicit-wait-in-selenium.html

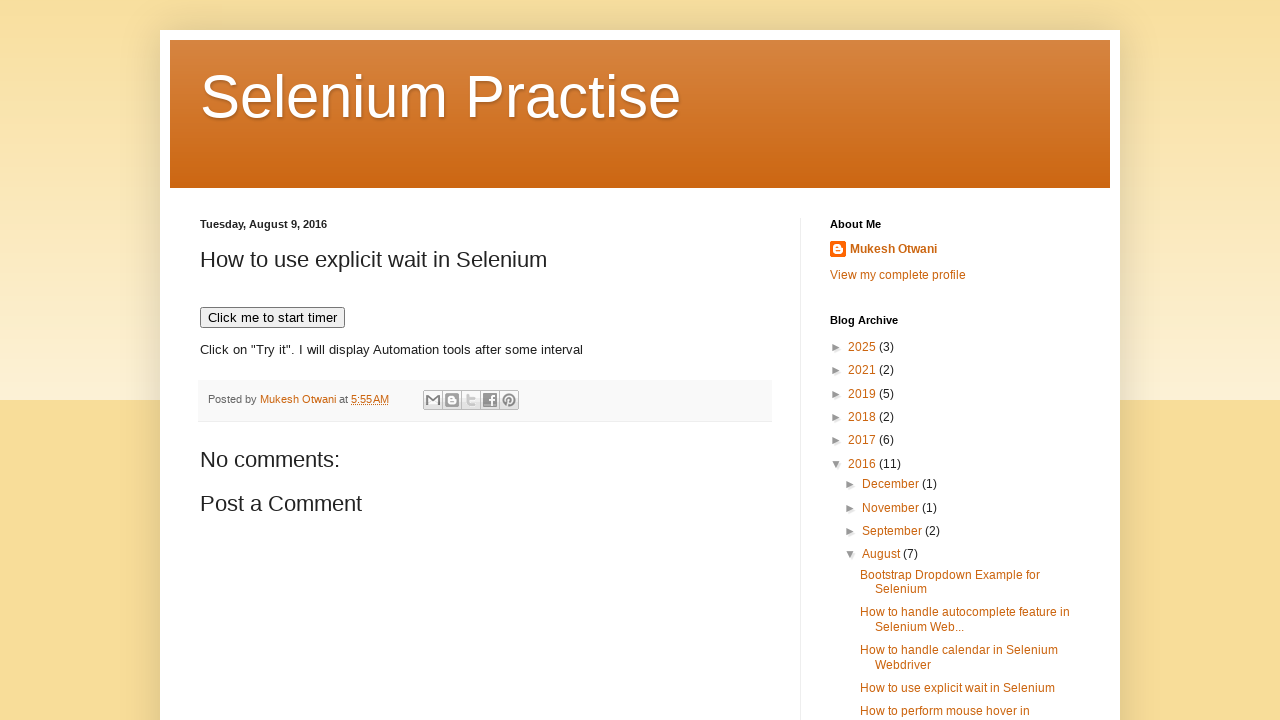

Navigated to the explicit wait practice page
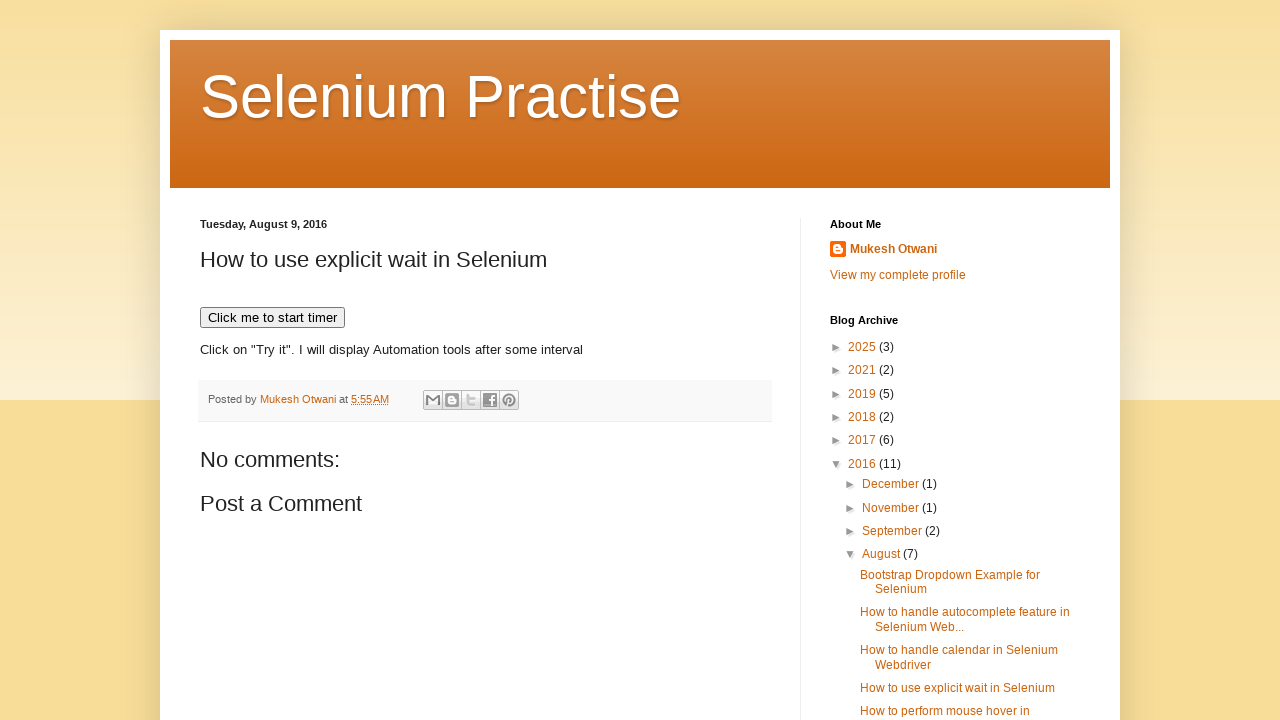

Clicked the button that triggers timed text display at (272, 318) on xpath=//button[@onclick='timedText()']
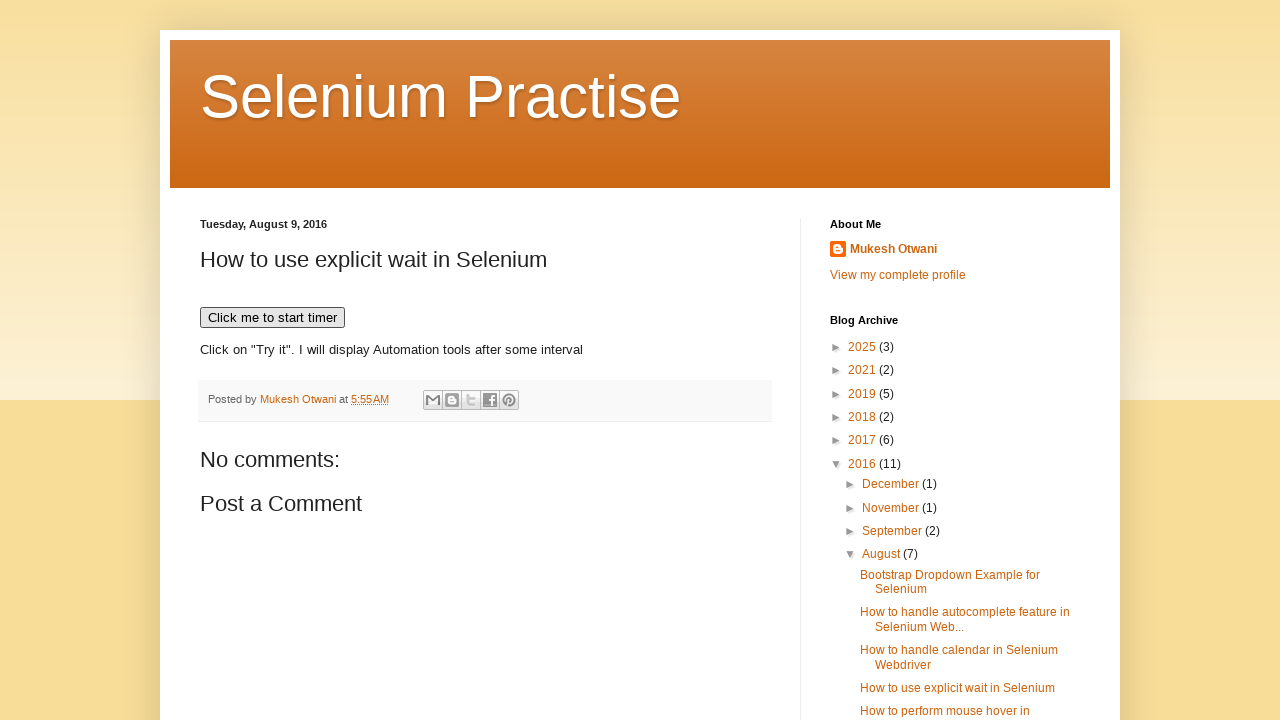

Demo message appeared after timed delay
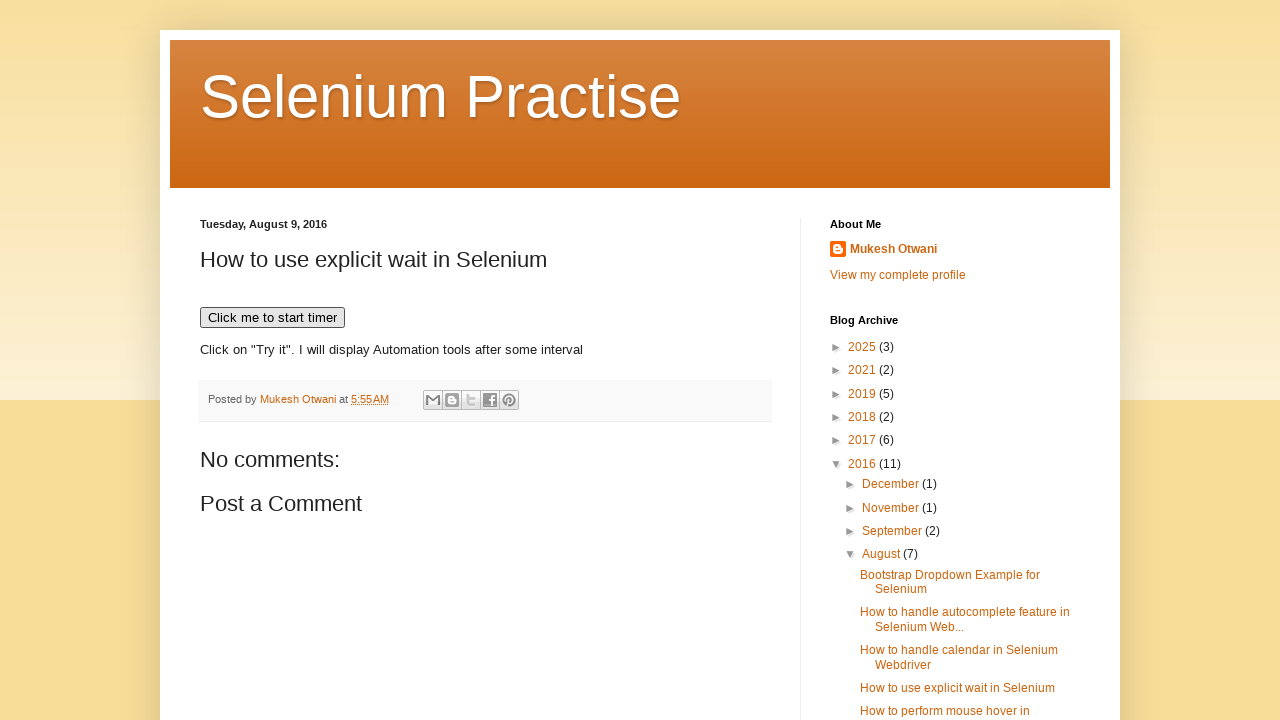

Verified message text: Click on "Try it". I will display Automation tools after some interval
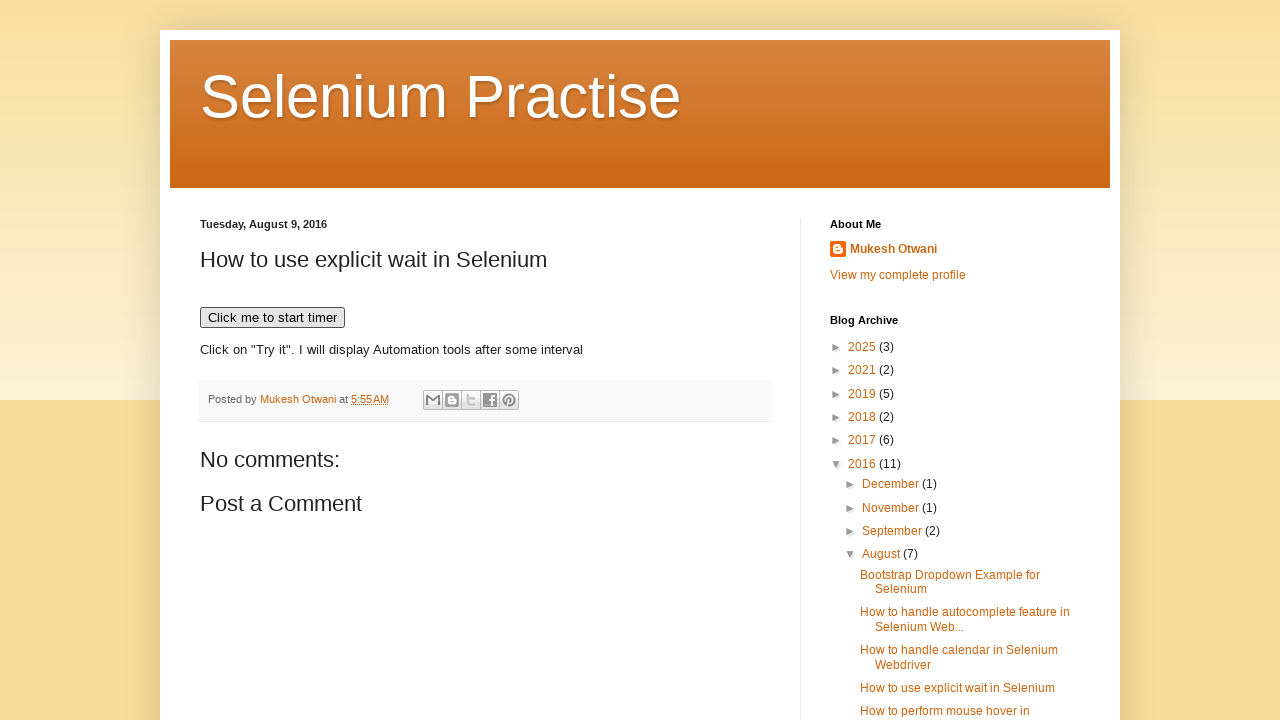

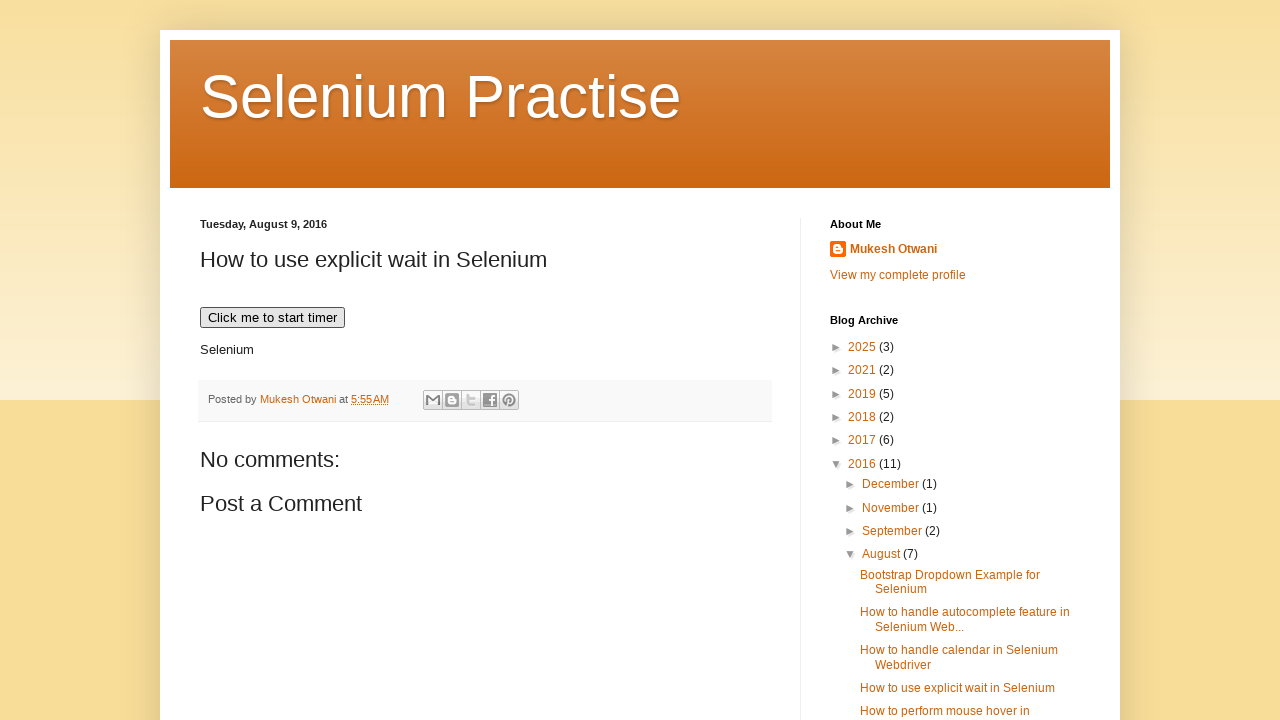